Tests nested frames navigation by clicking on the Nested Frames link, switching to the top frame, then to the middle frame, and verifying the content is accessible.

Starting URL: https://the-internet.herokuapp.com/

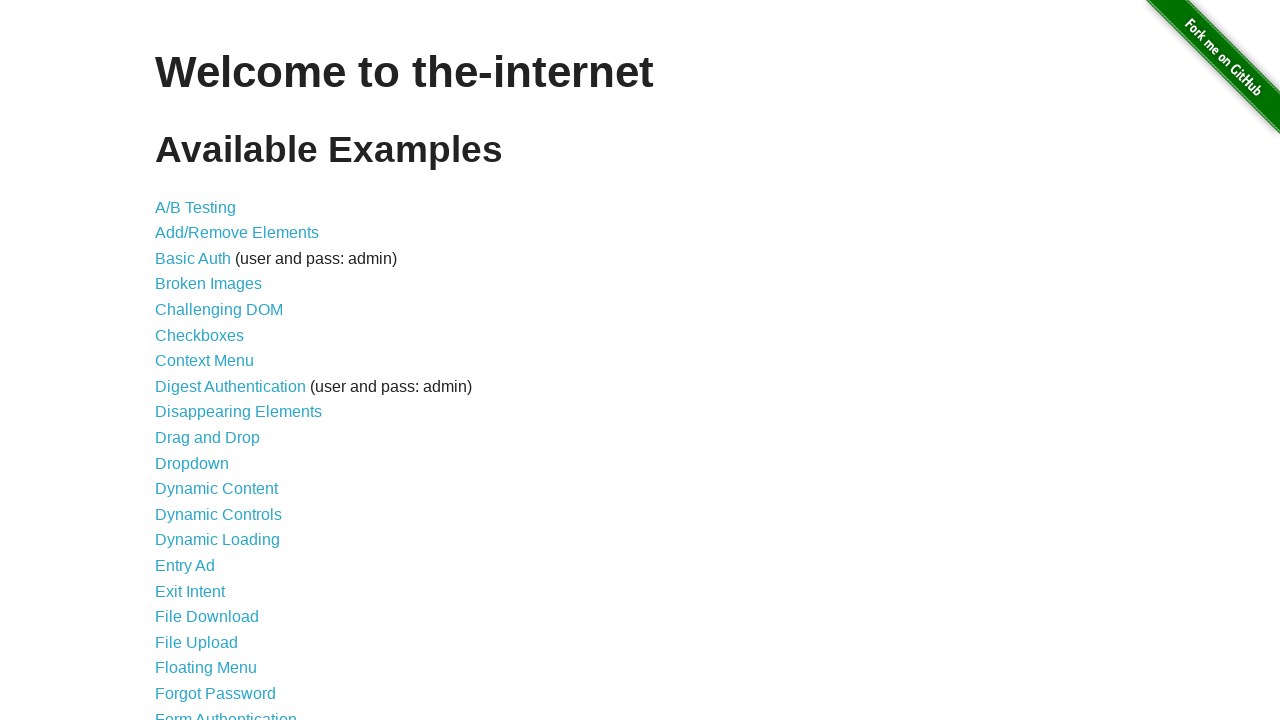

Clicked on Nested Frames link at (210, 395) on text=Nested Frames
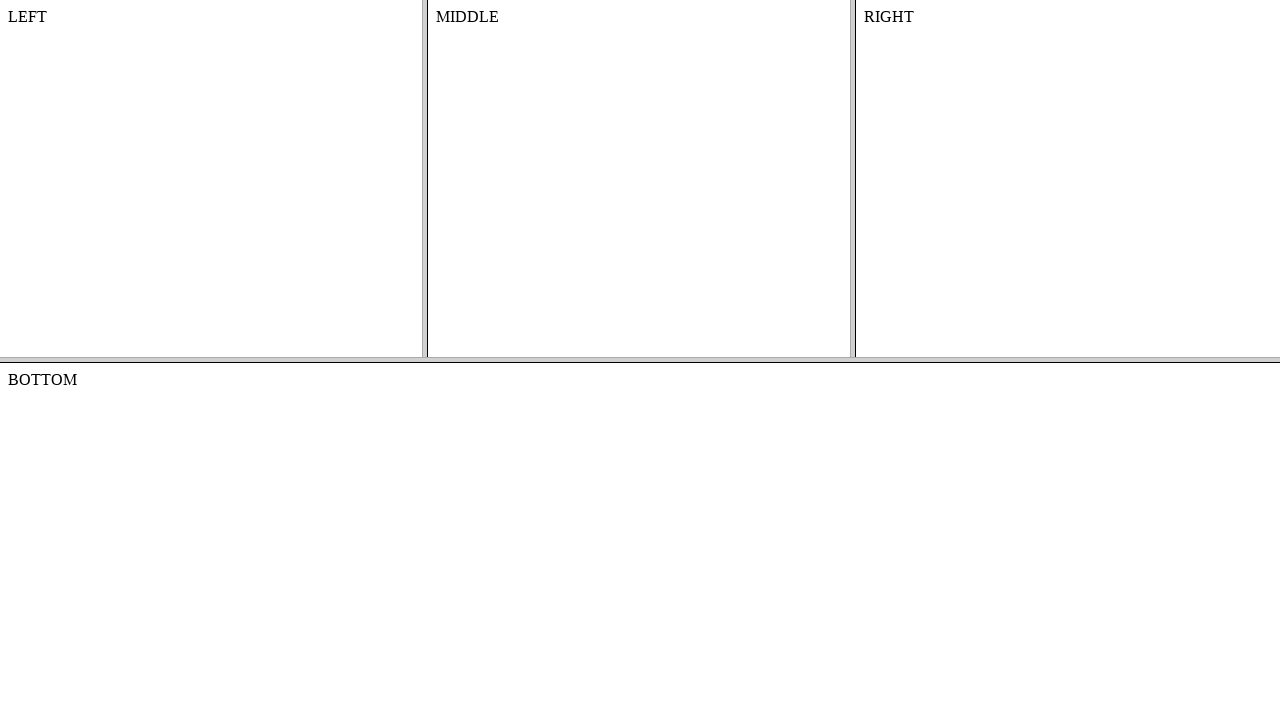

Located the top frame
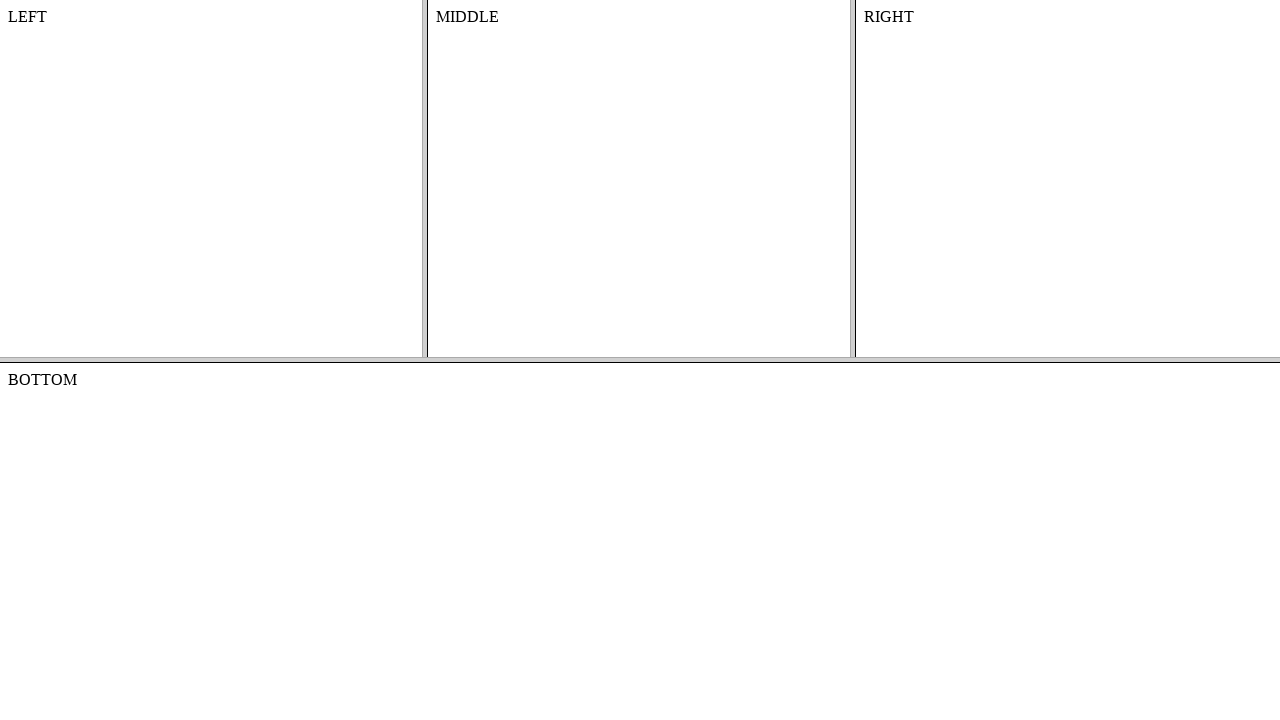

Located the middle frame within the top frame
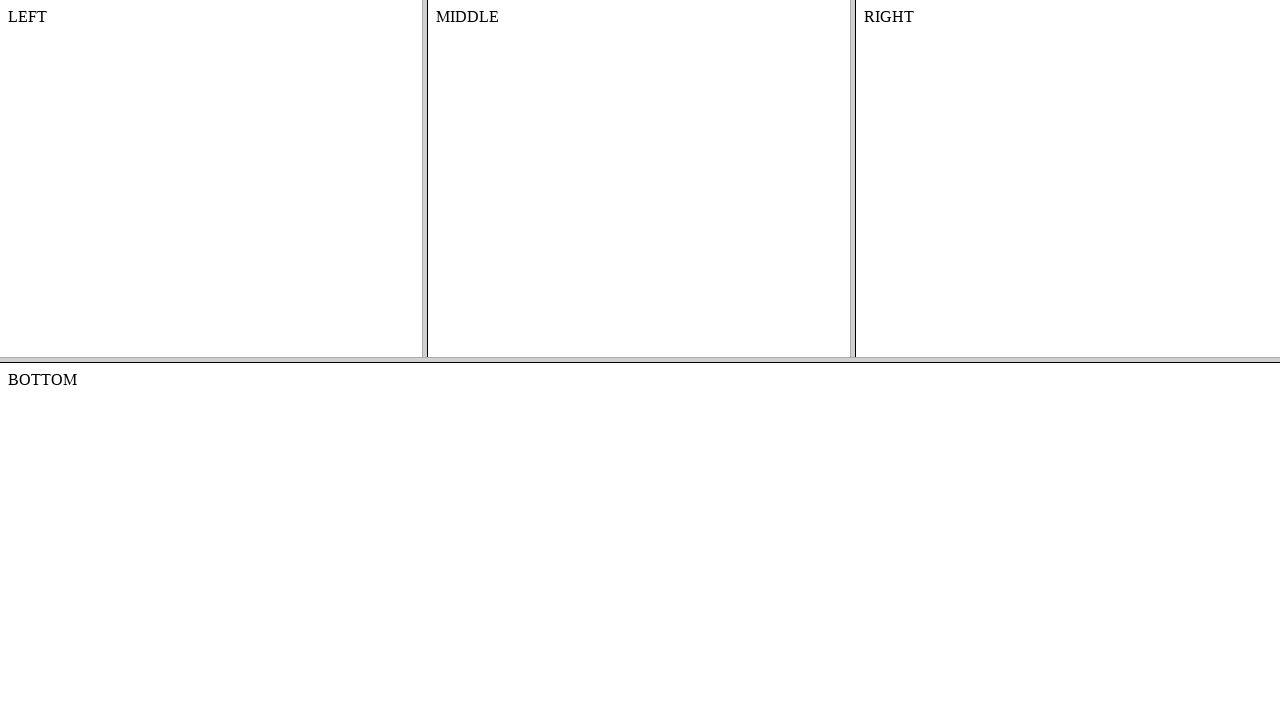

Verified content in the middle frame is visible
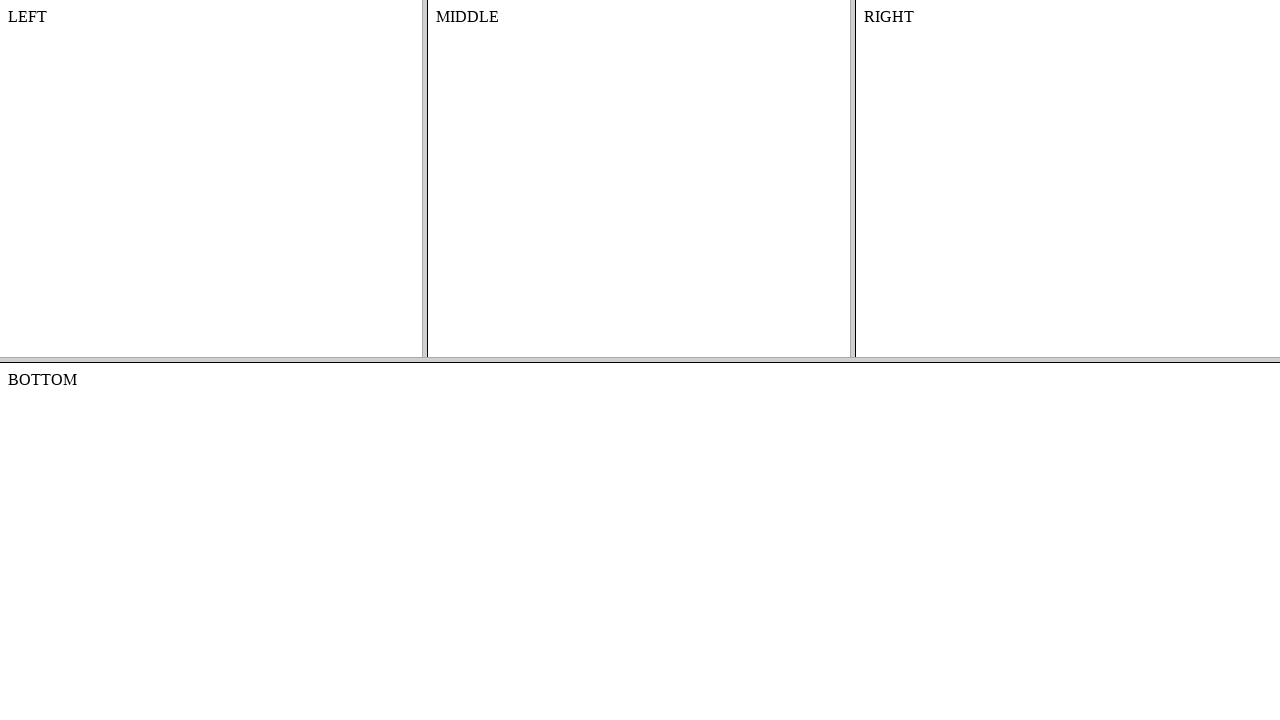

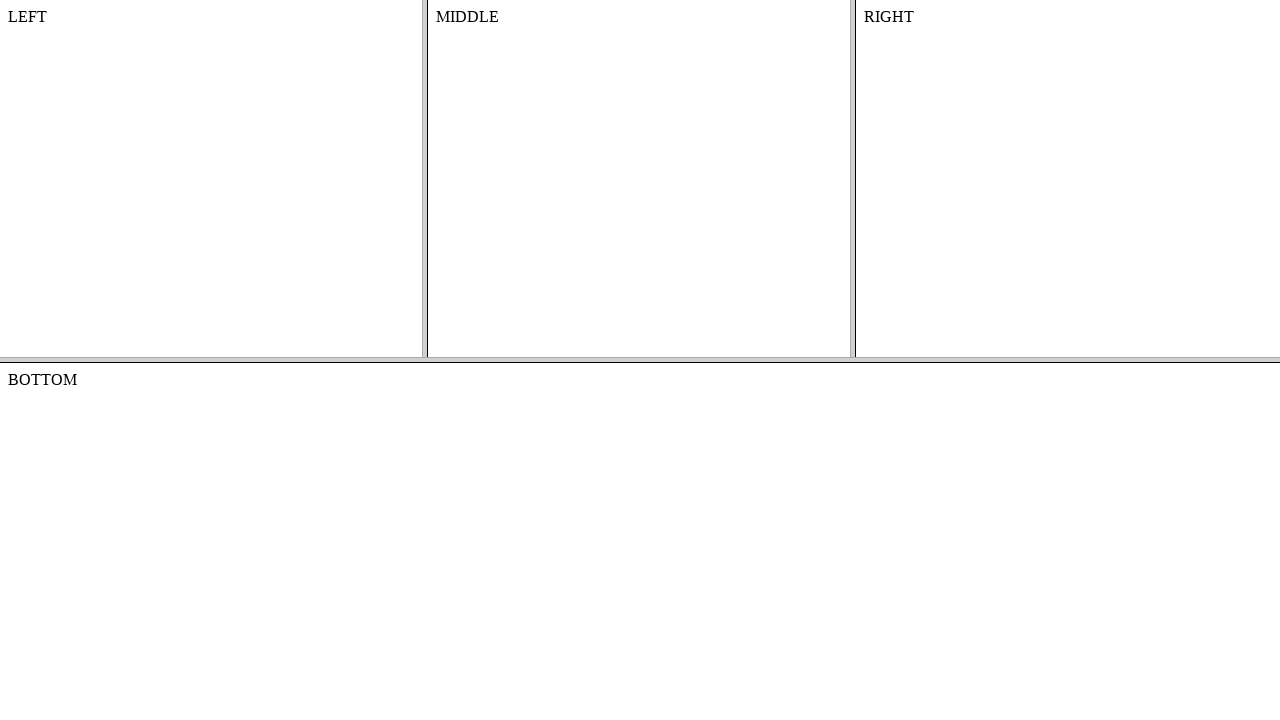